Tests the jQuery UI resizable widget by dragging the resize handle to increase the size of a resizable element

Starting URL: https://jqueryui.com/resizable/

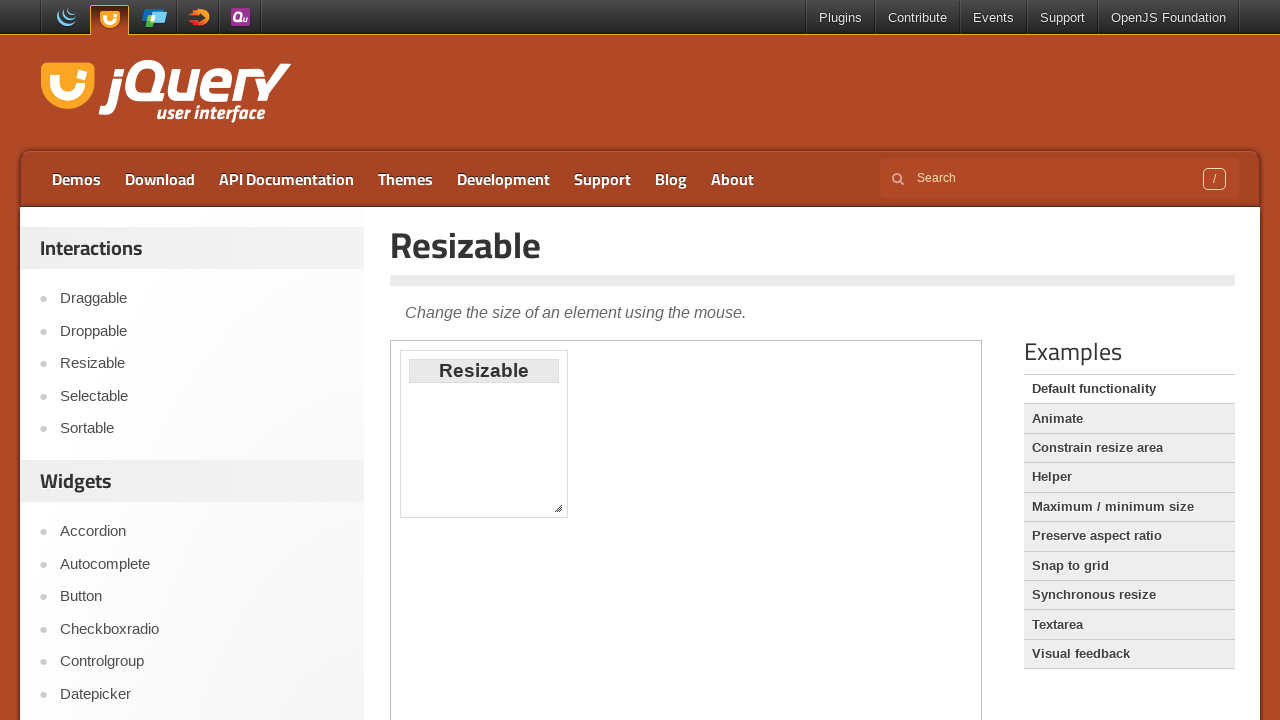

Located the demo iframe containing the resizable element
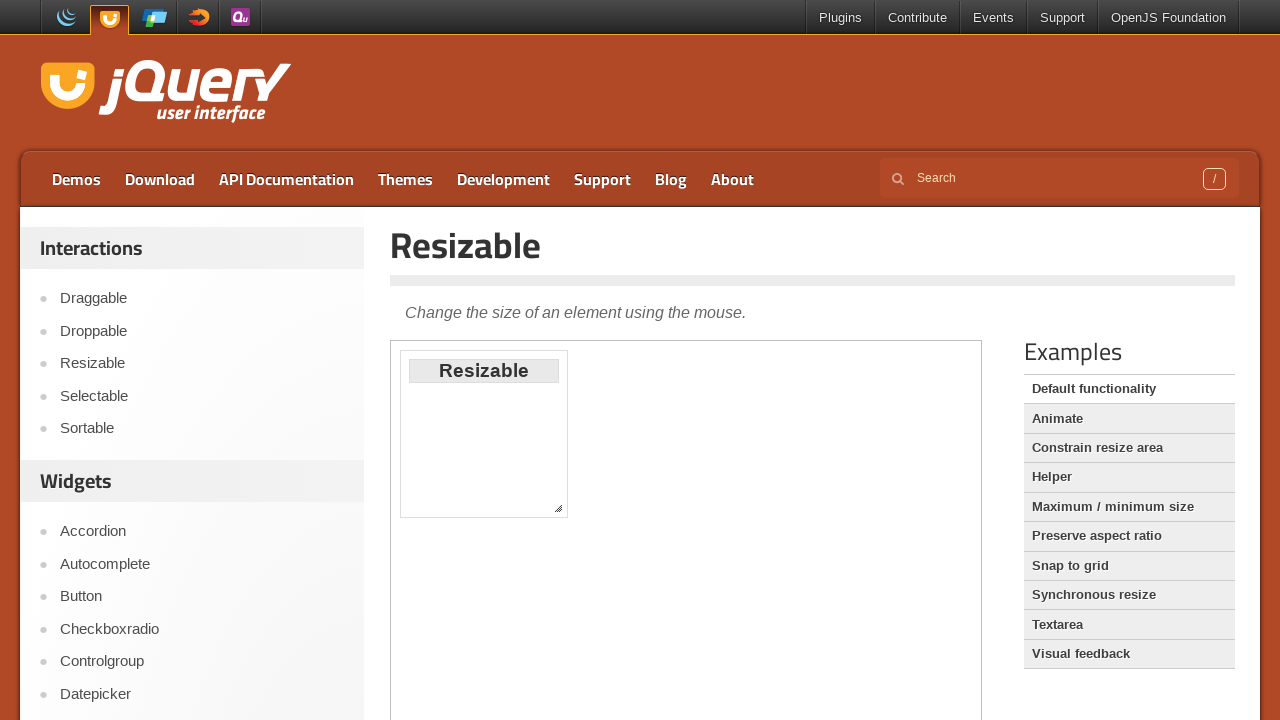

Located the resize handle at the bottom-right corner of the resizable element
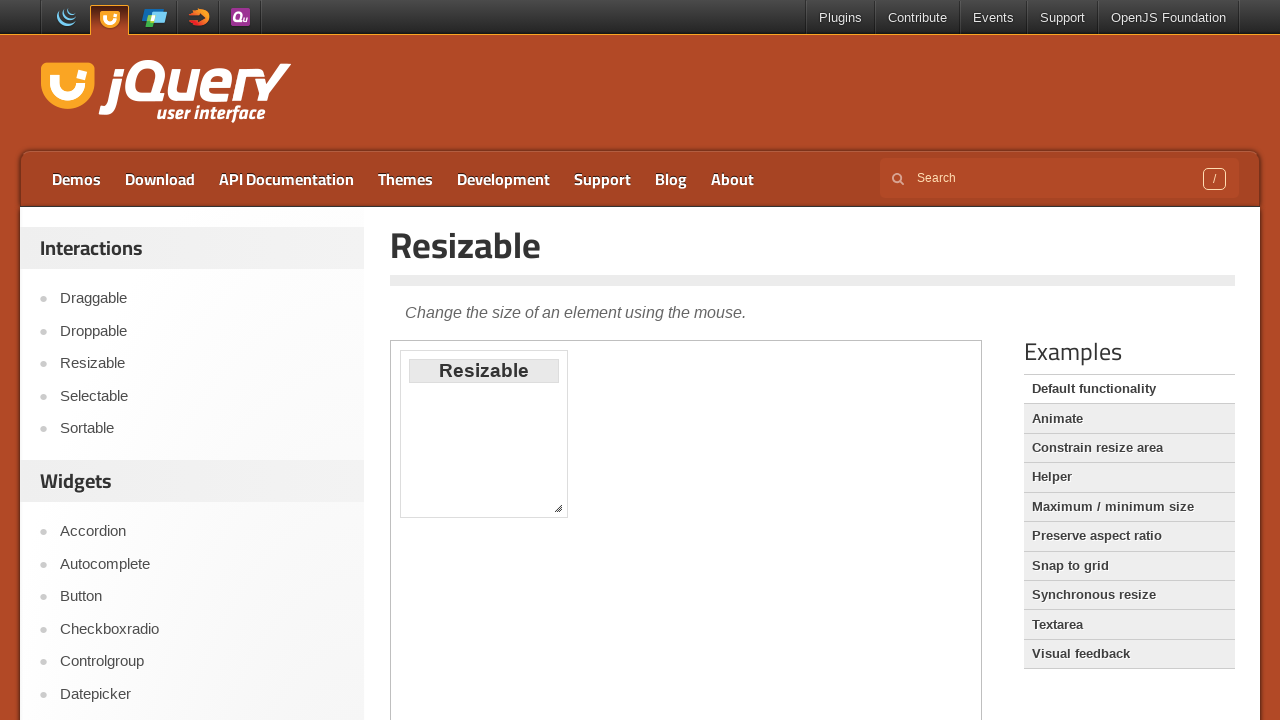

Dragged the resize handle 200px right and 50px down to increase element size at (750, 550)
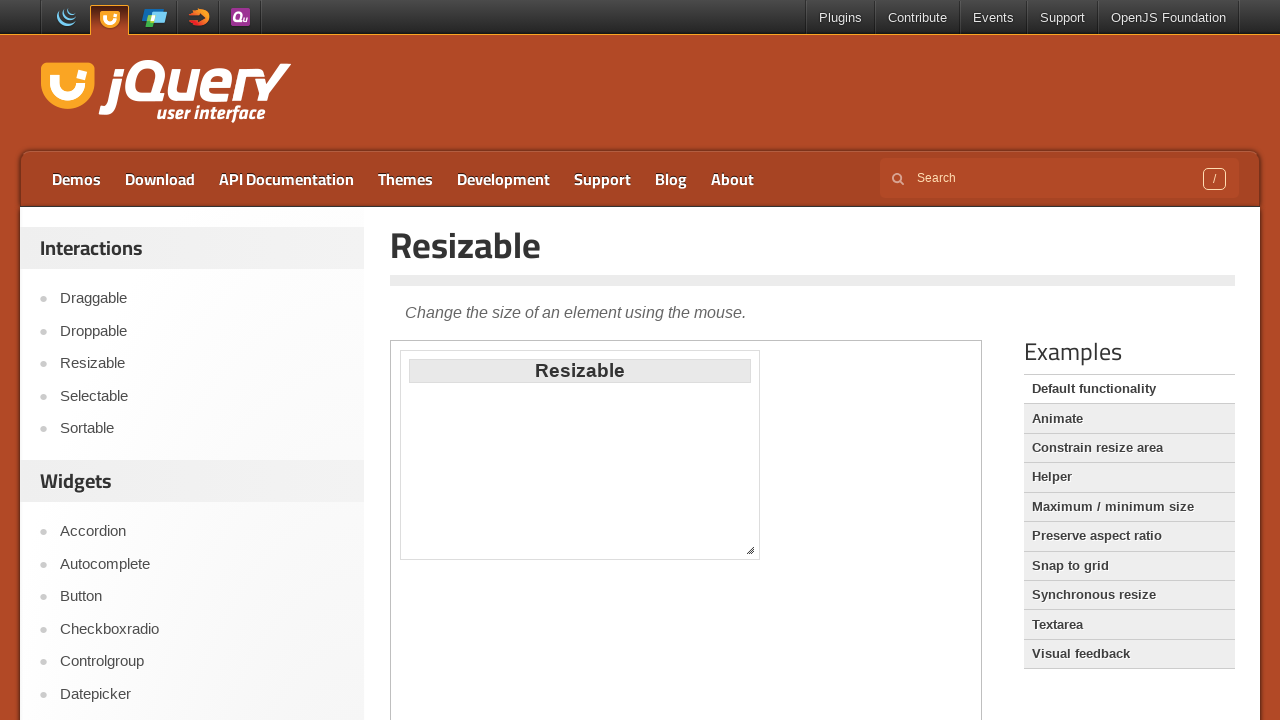

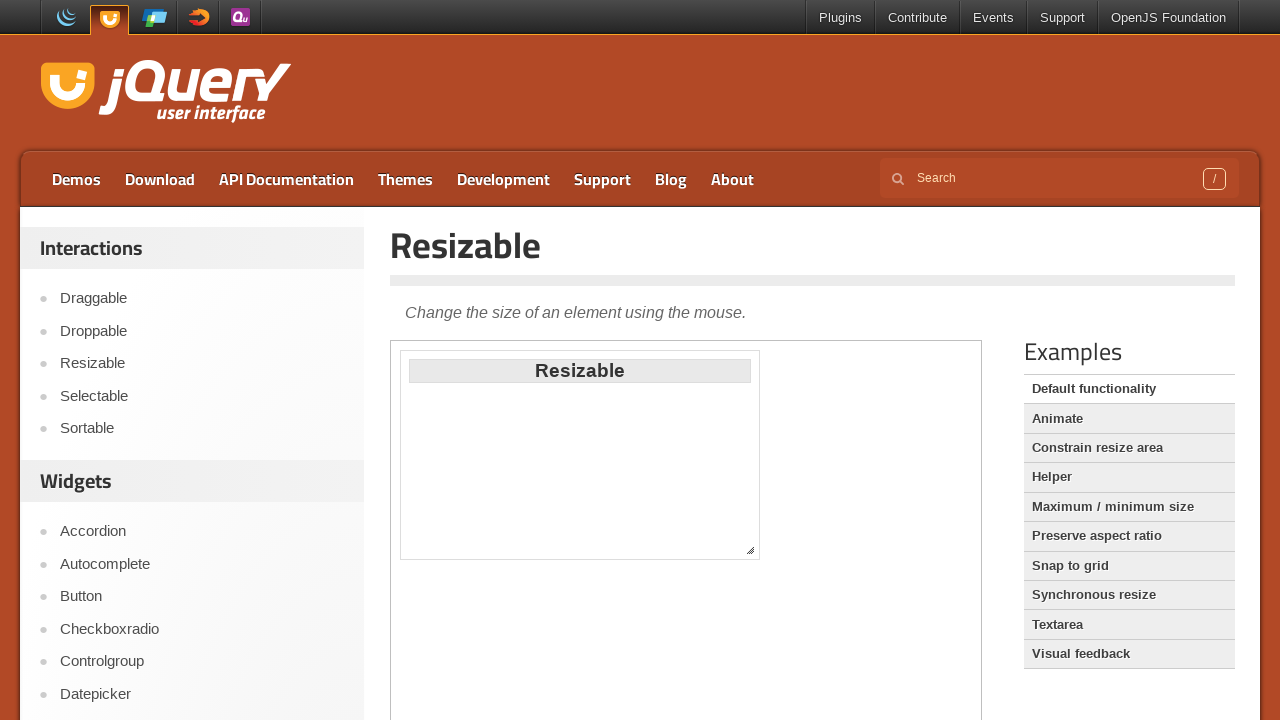